Opens the Flipkart homepage and waits for it to load, verifying the page is accessible

Starting URL: https://www.flipkart.com

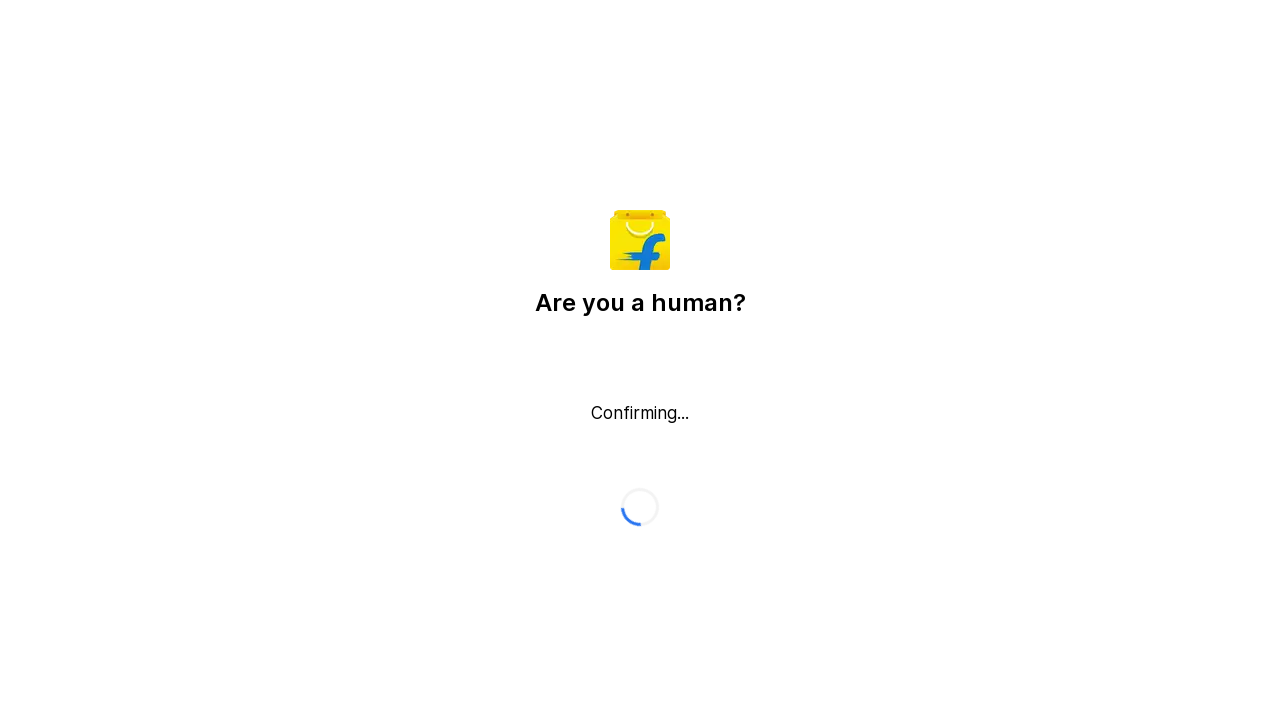

Waited for page DOM content to load
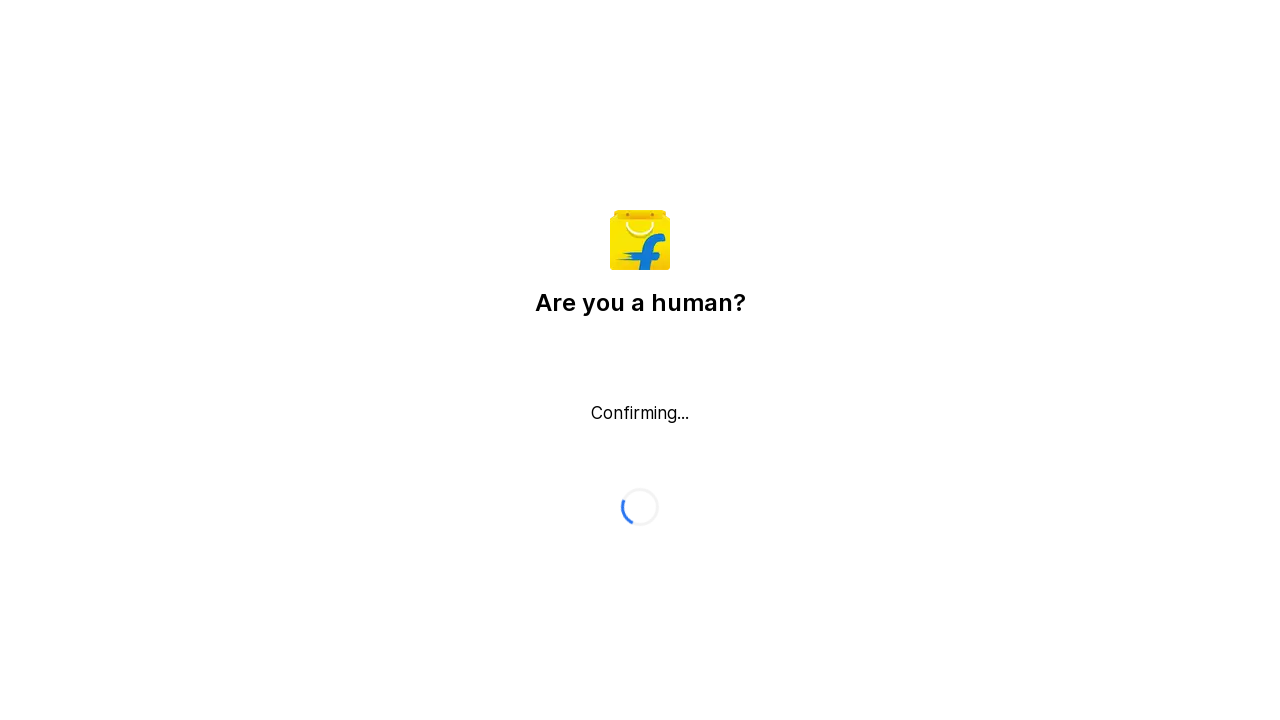

Verified body element is present on Flipkart homepage
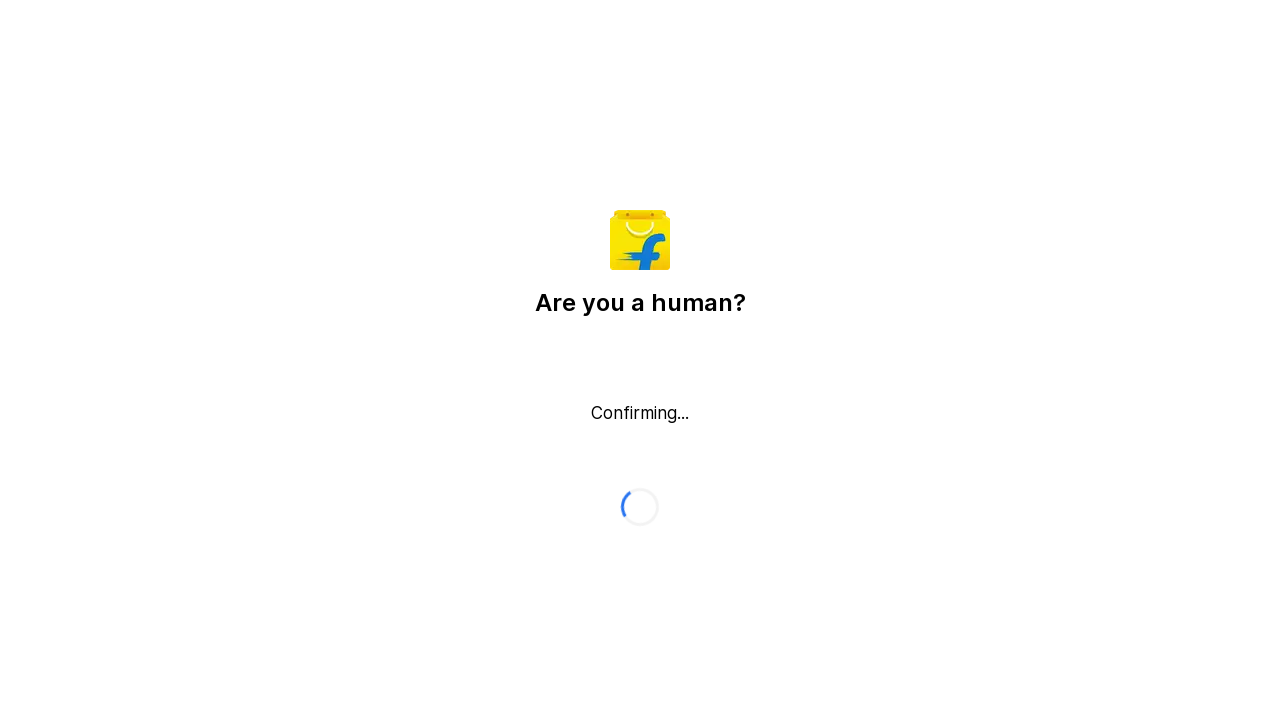

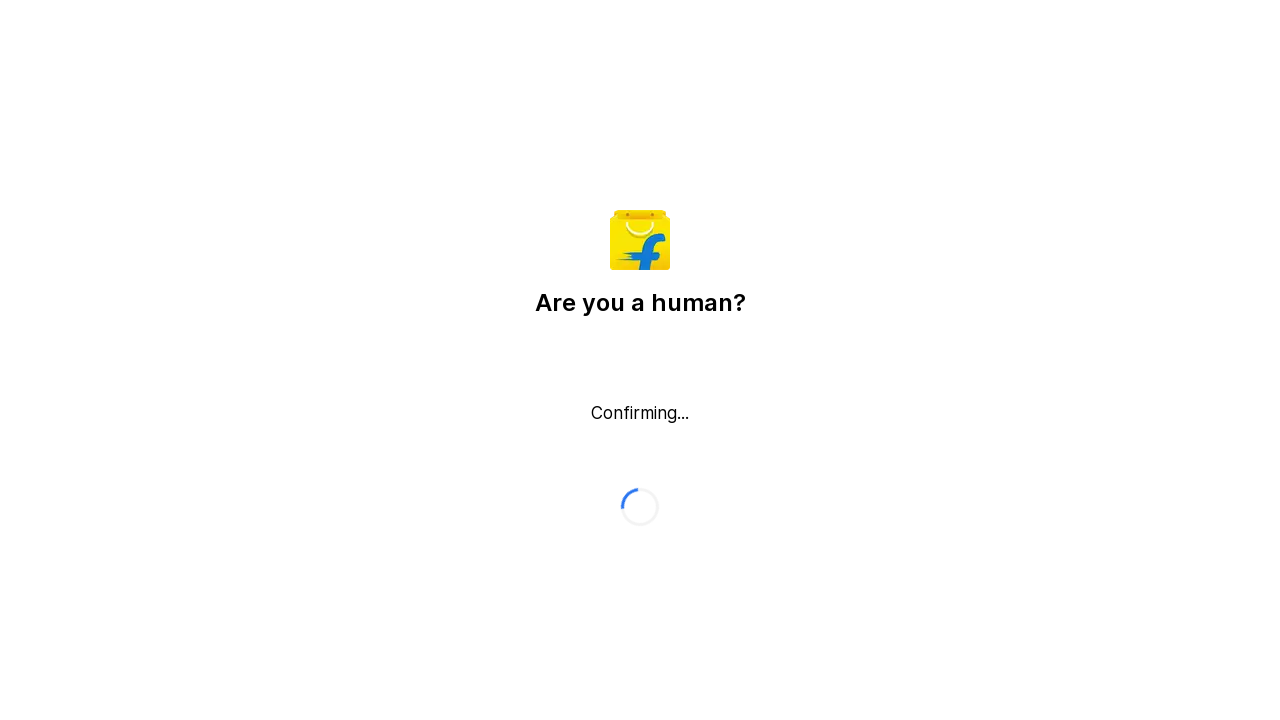